Tests an e-commerce site by searching for products, adding specific items to cart, and proceeding through checkout

Starting URL: https://rahulshettyacademy.com/seleniumPractise/#/

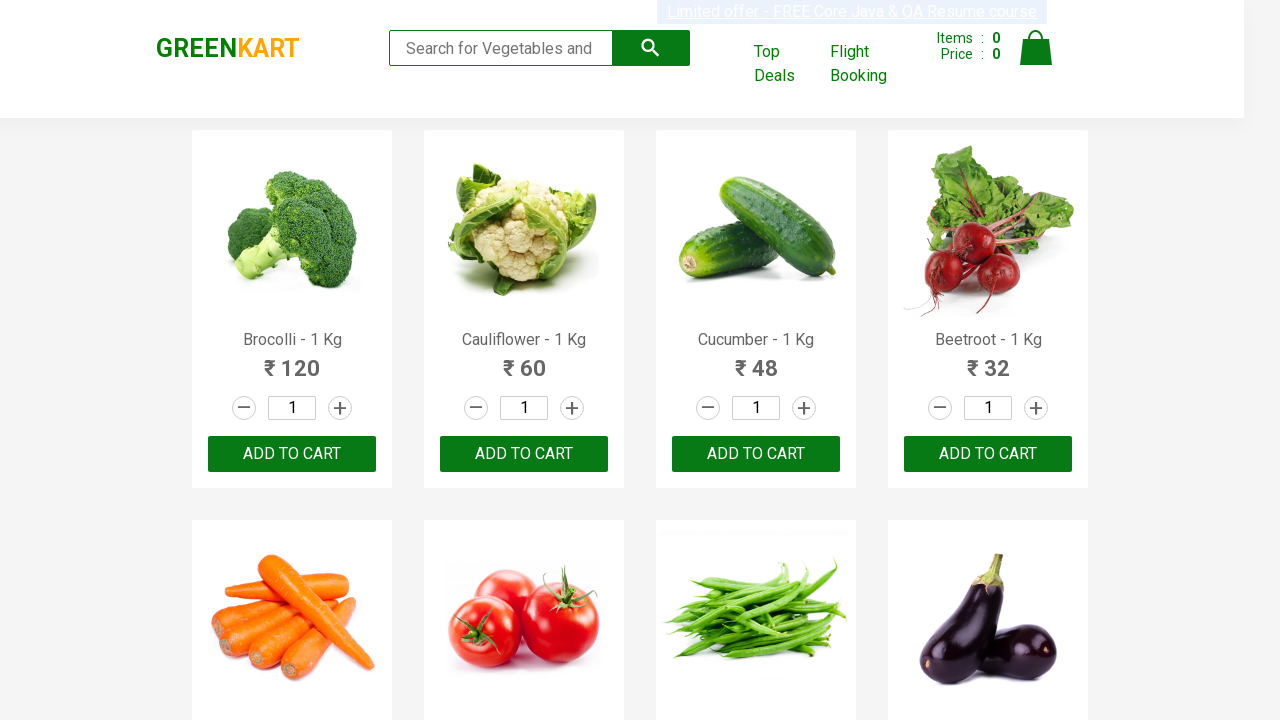

Filled search field with 'ca' to filter products on .search-keyword
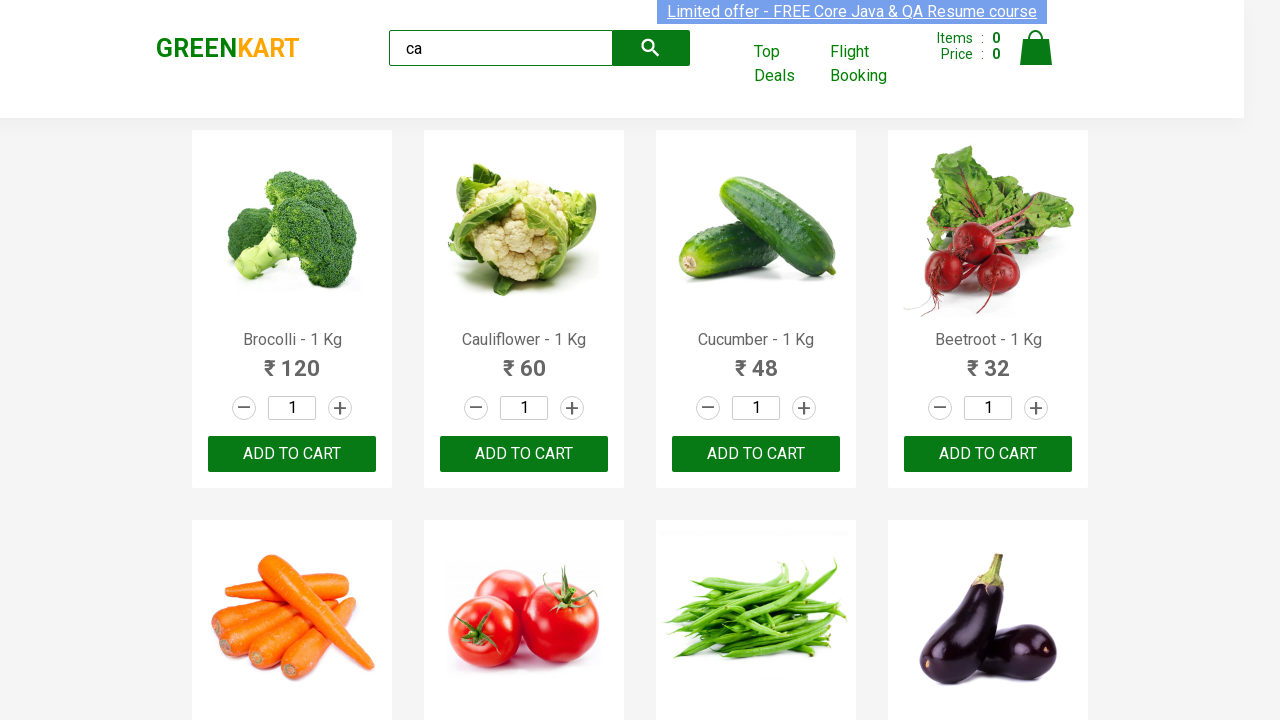

Waited 2 seconds for products to filter
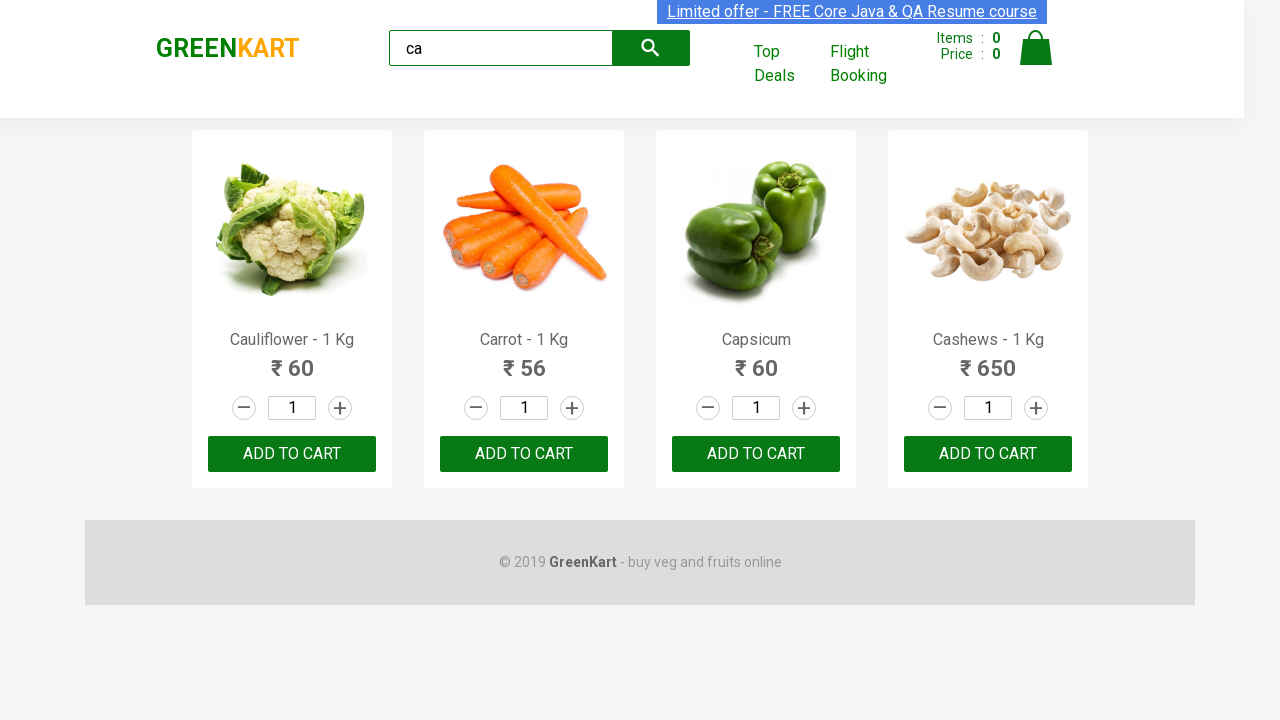

Filtered products loaded and visible
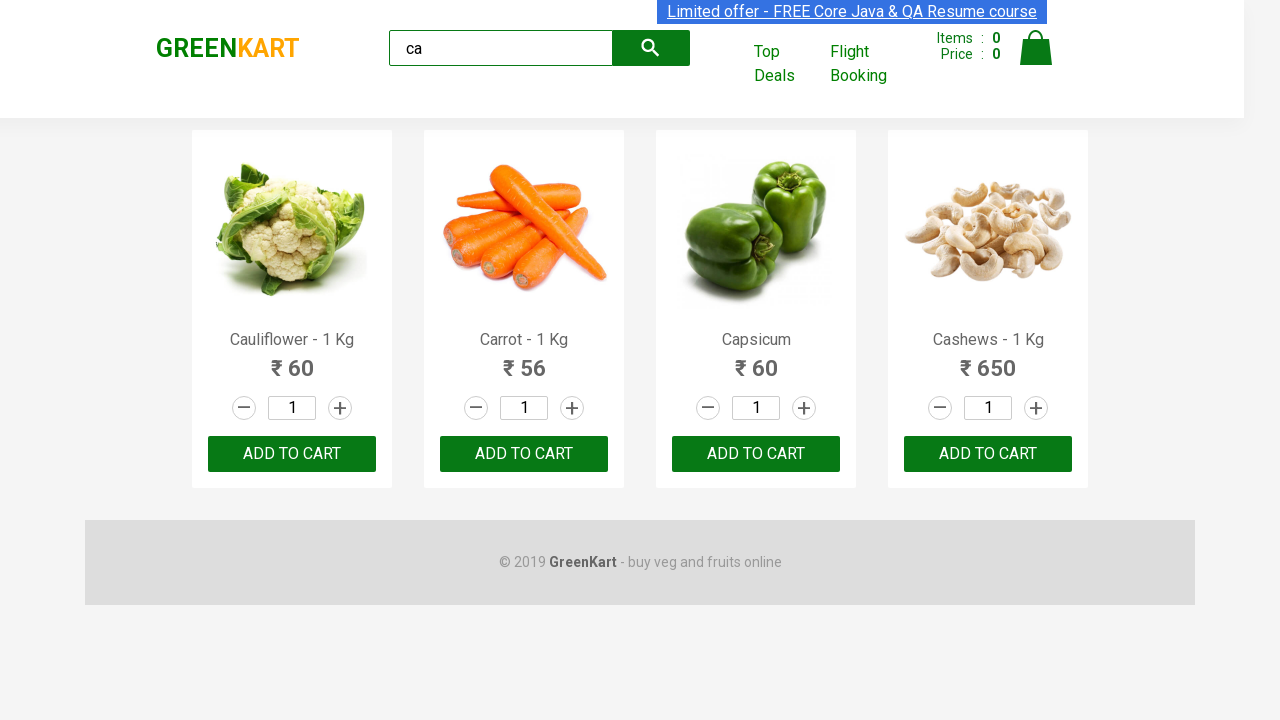

Retrieved all product elements from filtered results
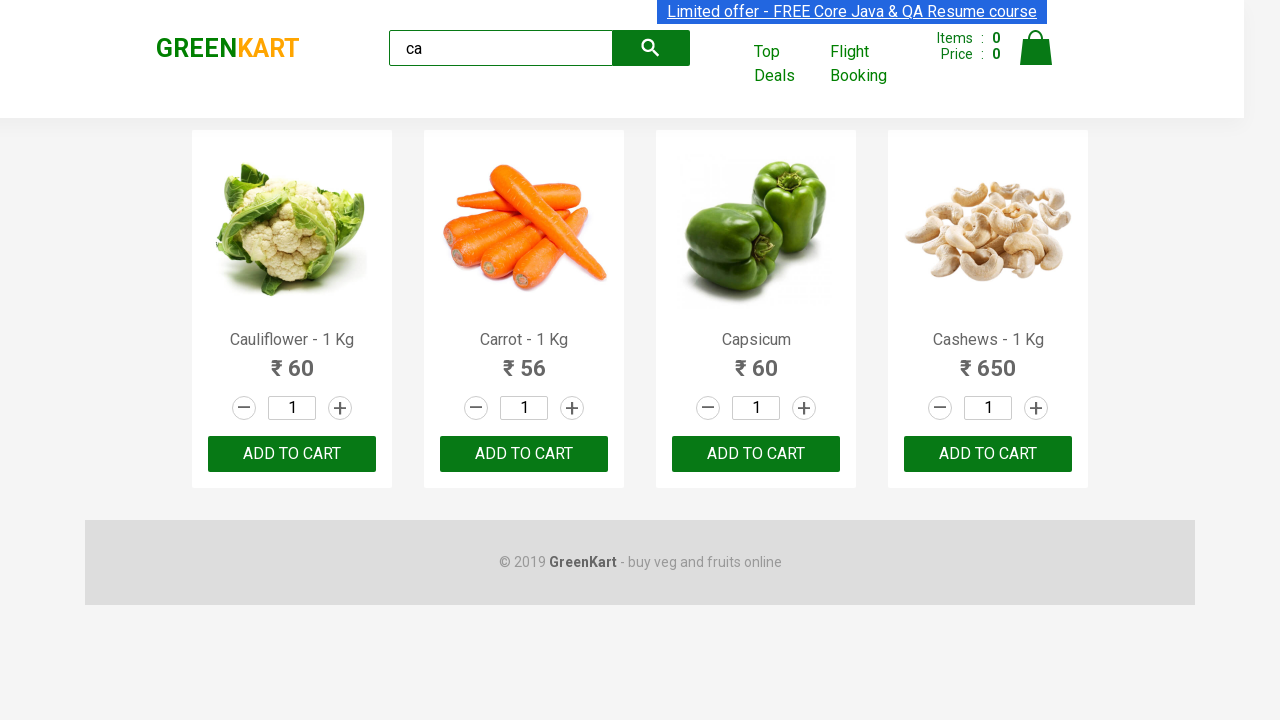

Retrieved product name: Cauliflower - 1 Kg
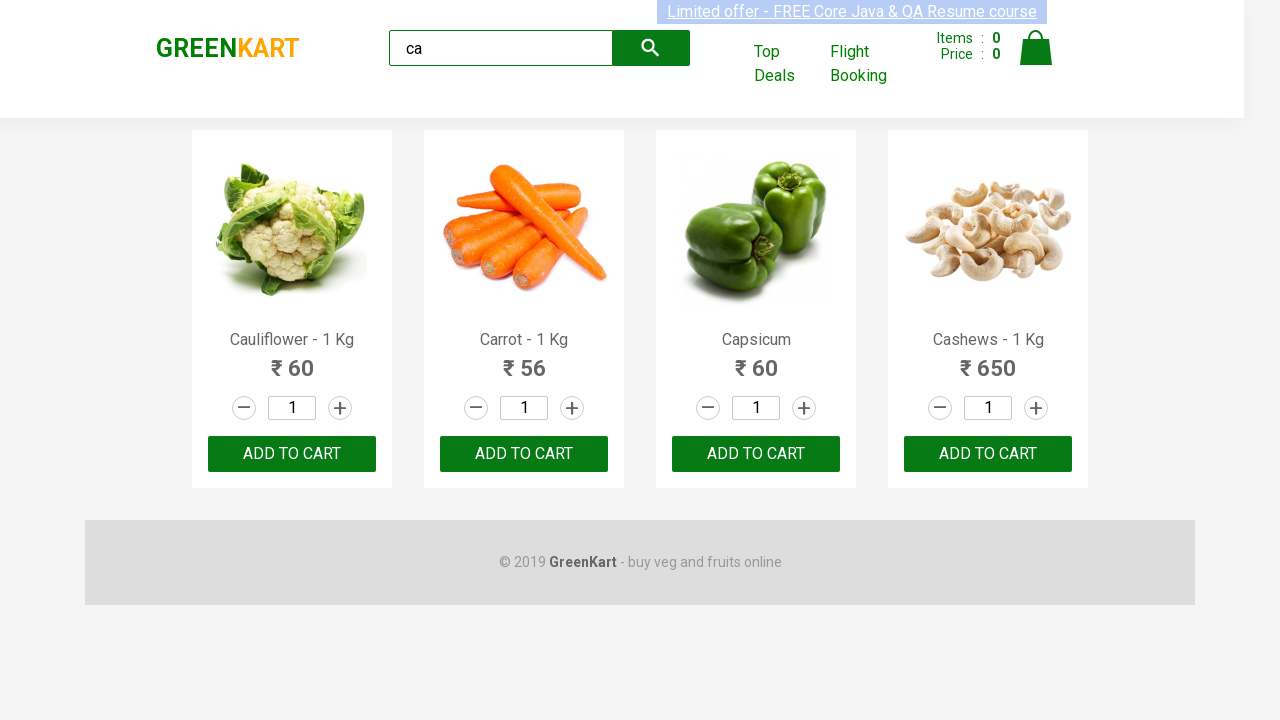

Retrieved product name: Carrot - 1 Kg
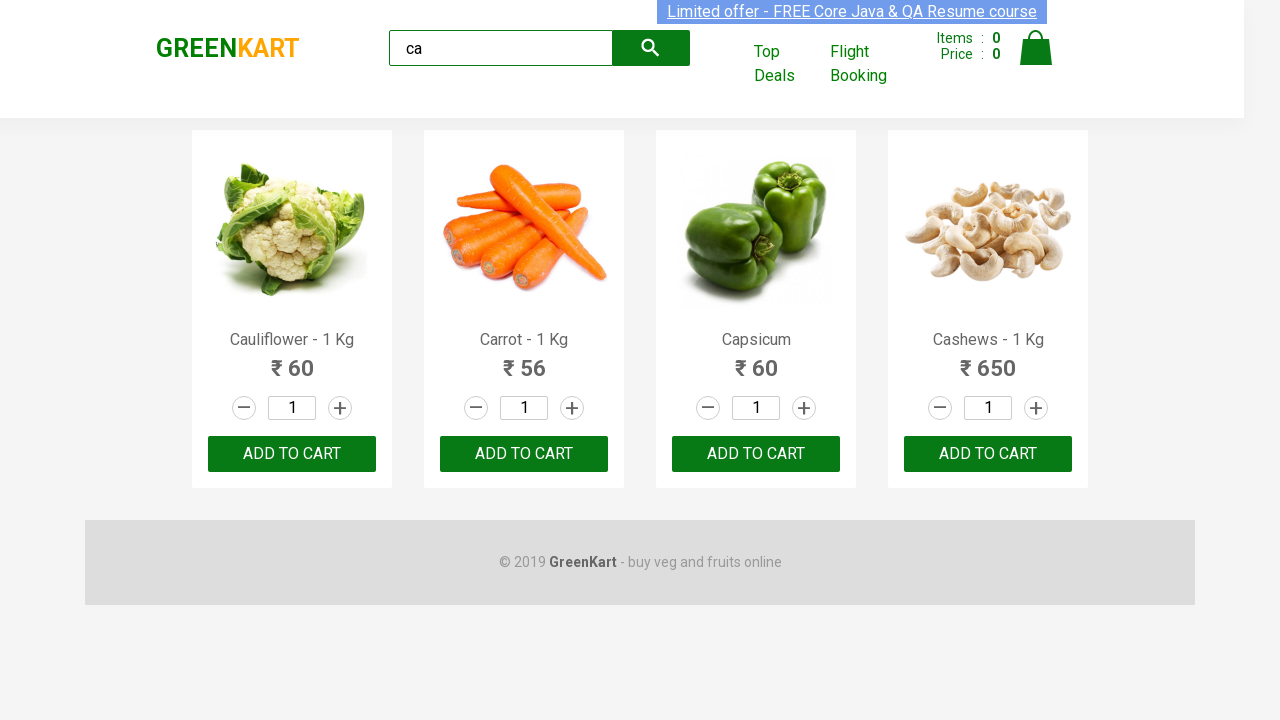

Retrieved product name: Capsicum
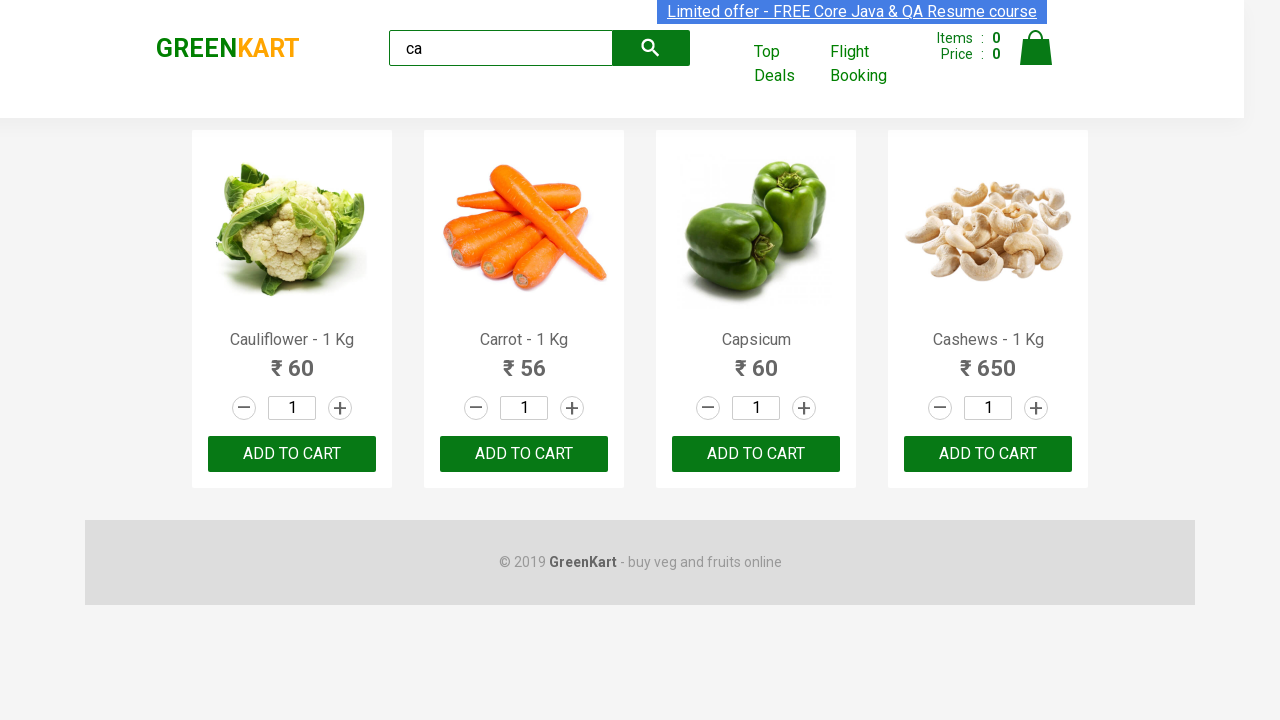

Retrieved product name: Cashews - 1 Kg
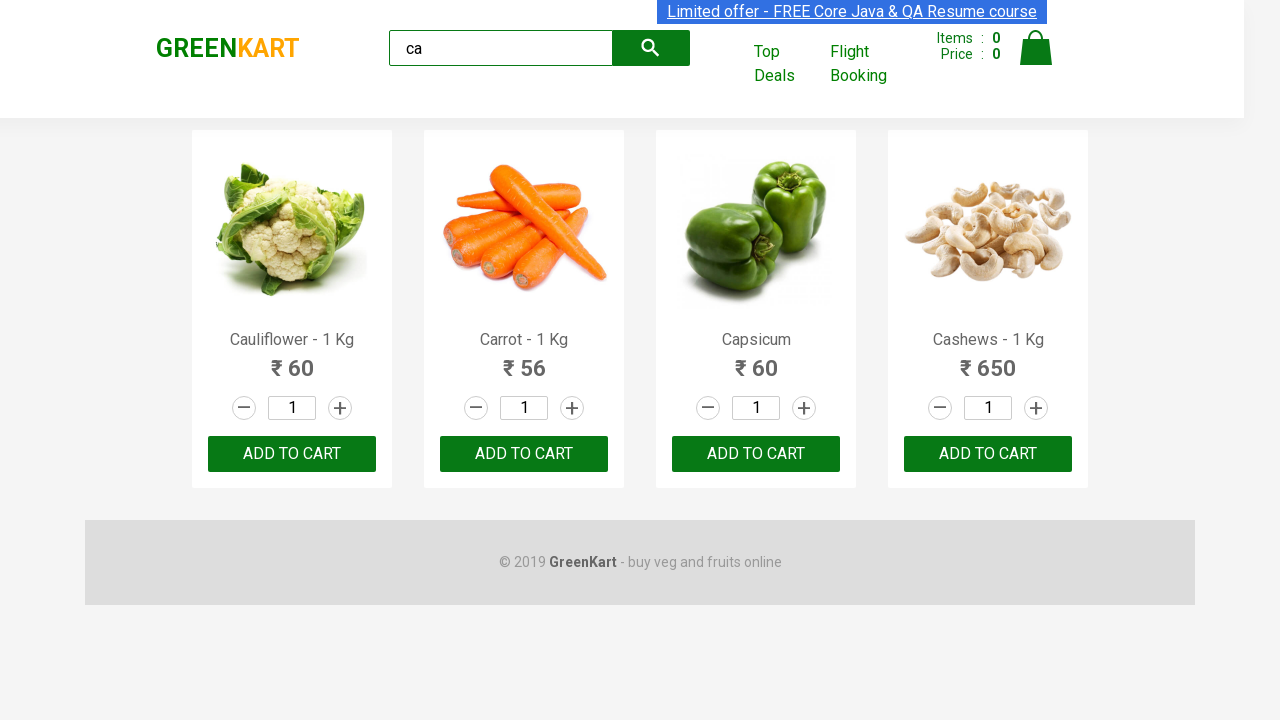

Clicked 'ADD TO CART' button for Cashews product at (988, 454) on .products .product >> nth=3 >> button
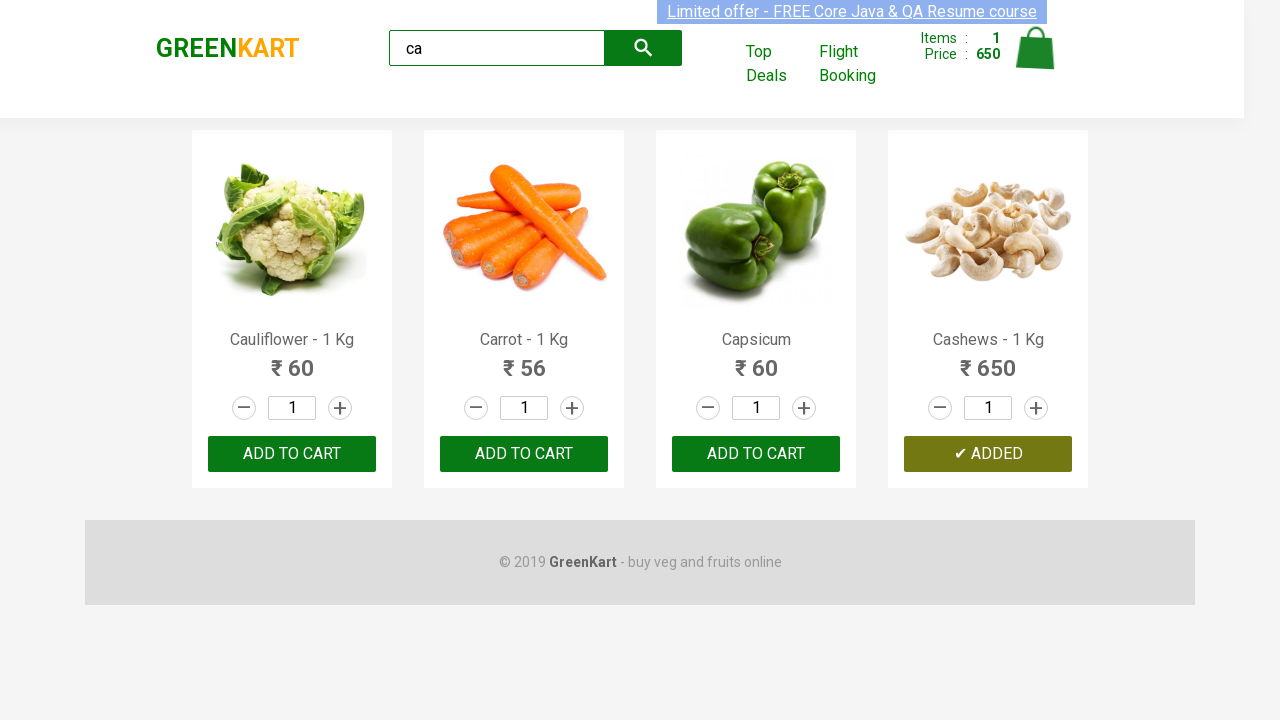

Clicked on cart icon to view cart at (1036, 48) on .cart-icon > img
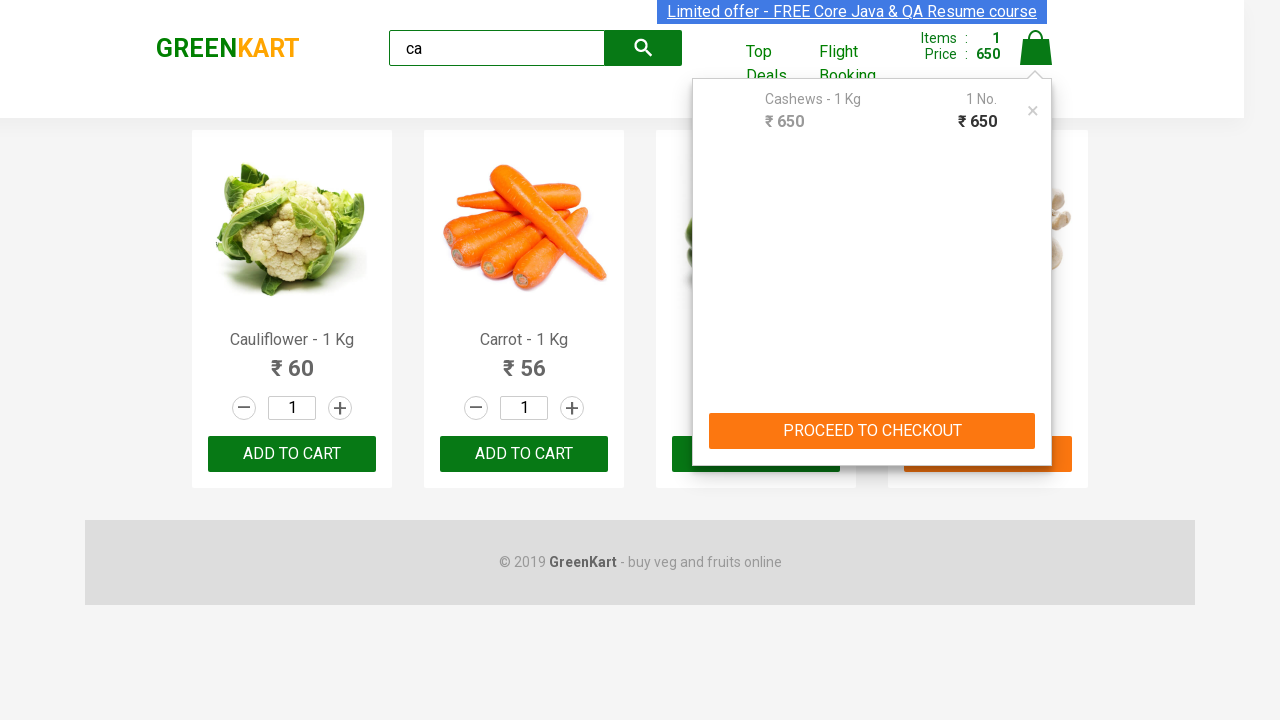

Clicked 'PROCEED TO CHECKOUT' button at (872, 431) on text=PROCEED TO CHECKOUT
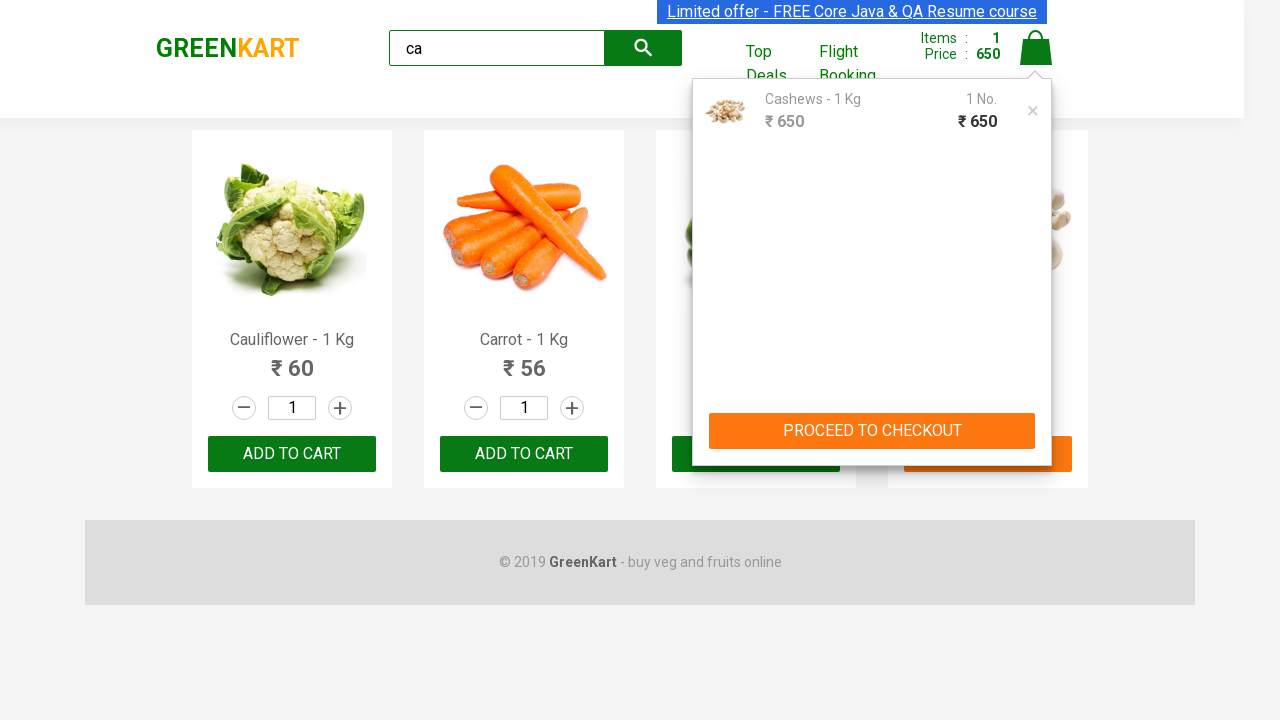

Clicked 'Place Order' button to complete checkout at (1036, 420) on text=Place Order
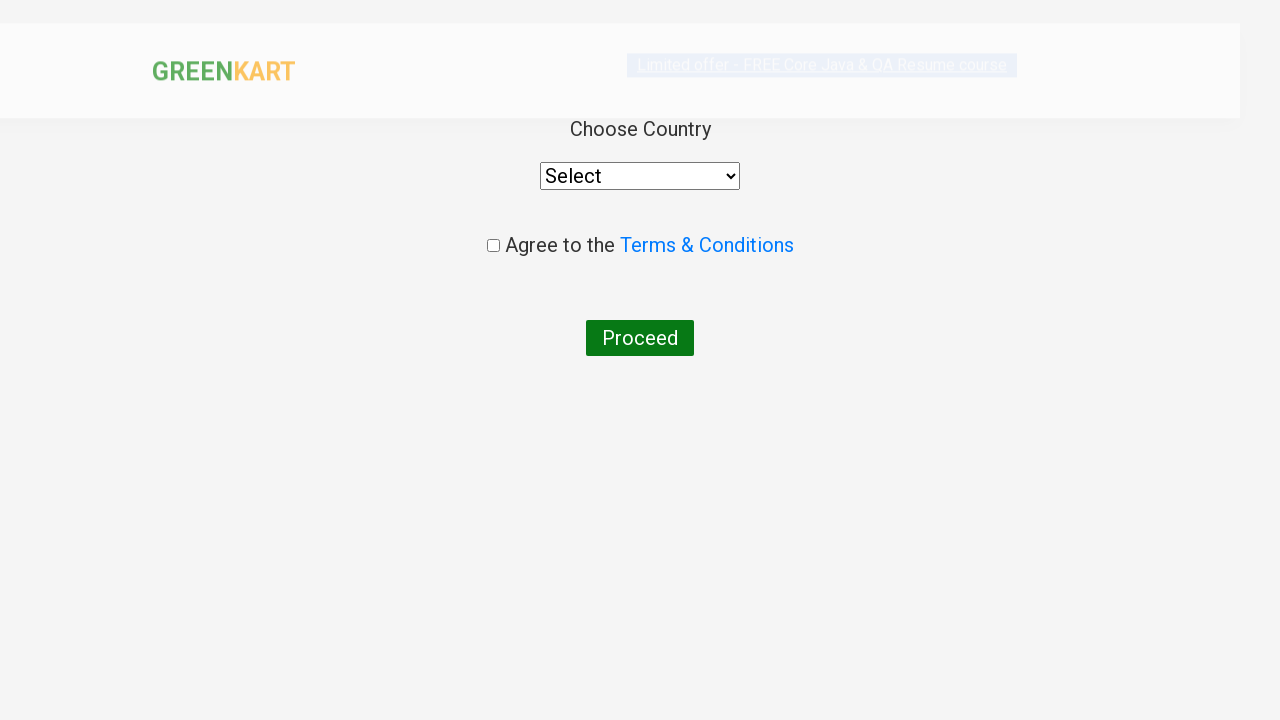

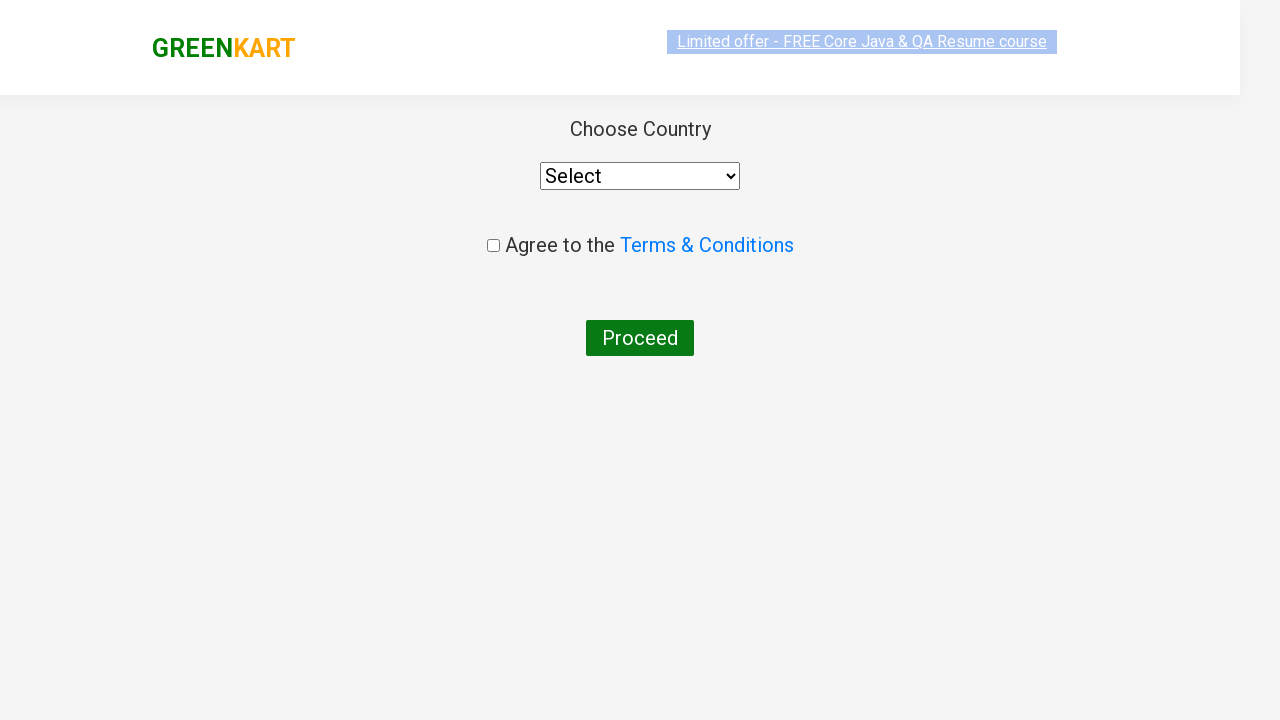